Tests autocomplete functionality by typing in the autocomplete field and selecting "Yemen" from the suggestions.

Starting URL: https://rahulshettyacademy.com/AutomationPractice/

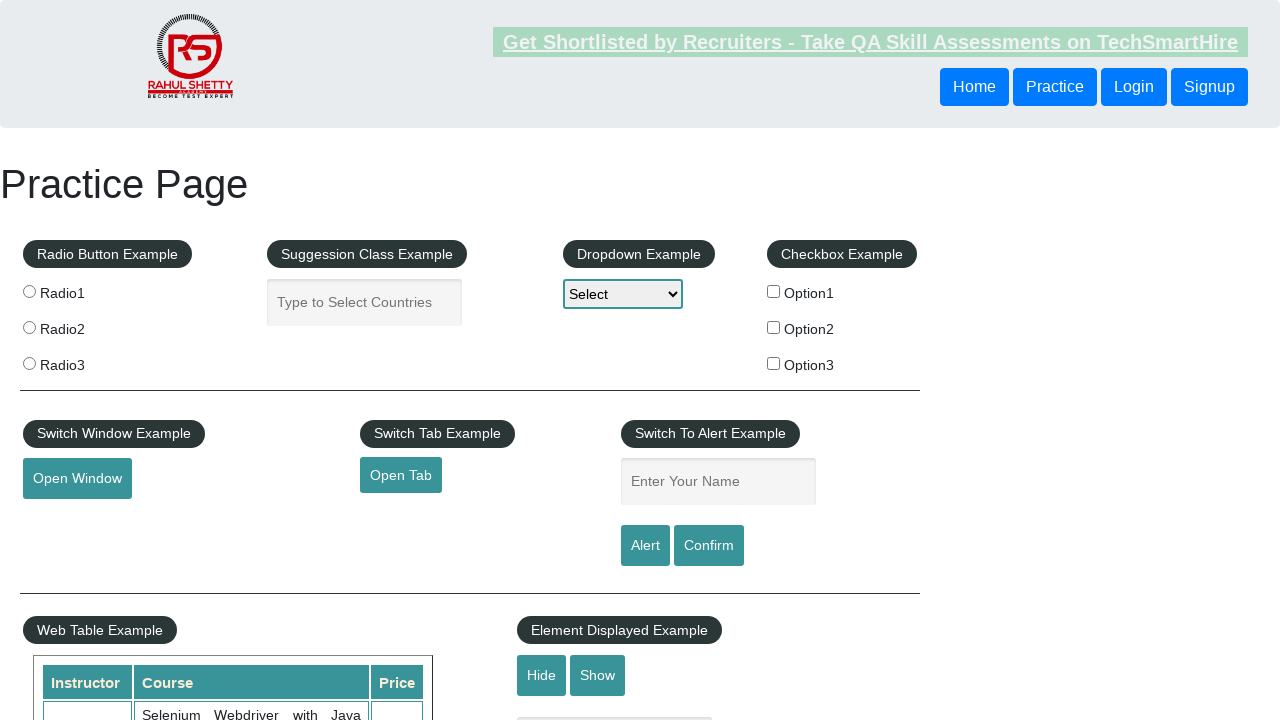

Typed 'Ye' in the autocomplete field on #autocomplete
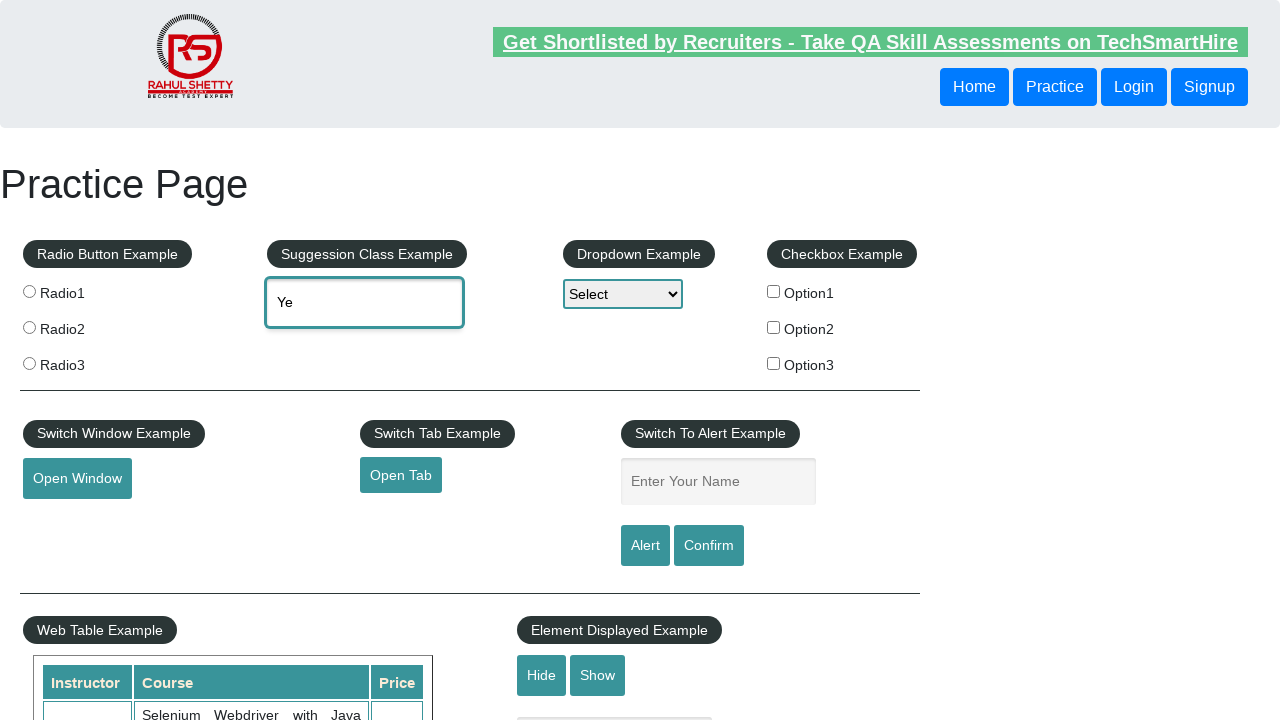

Autocomplete suggestions appeared
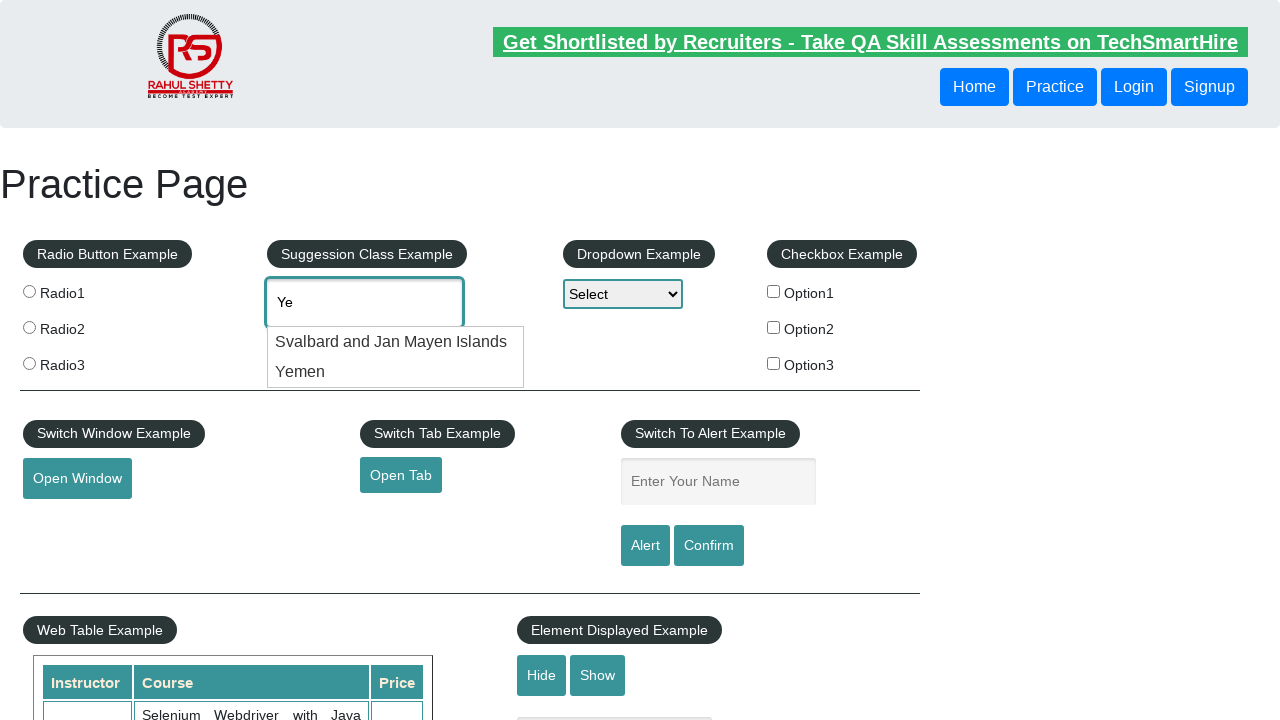

Selected 'Yemen' from the autocomplete suggestions at (396, 372) on text=Yemen
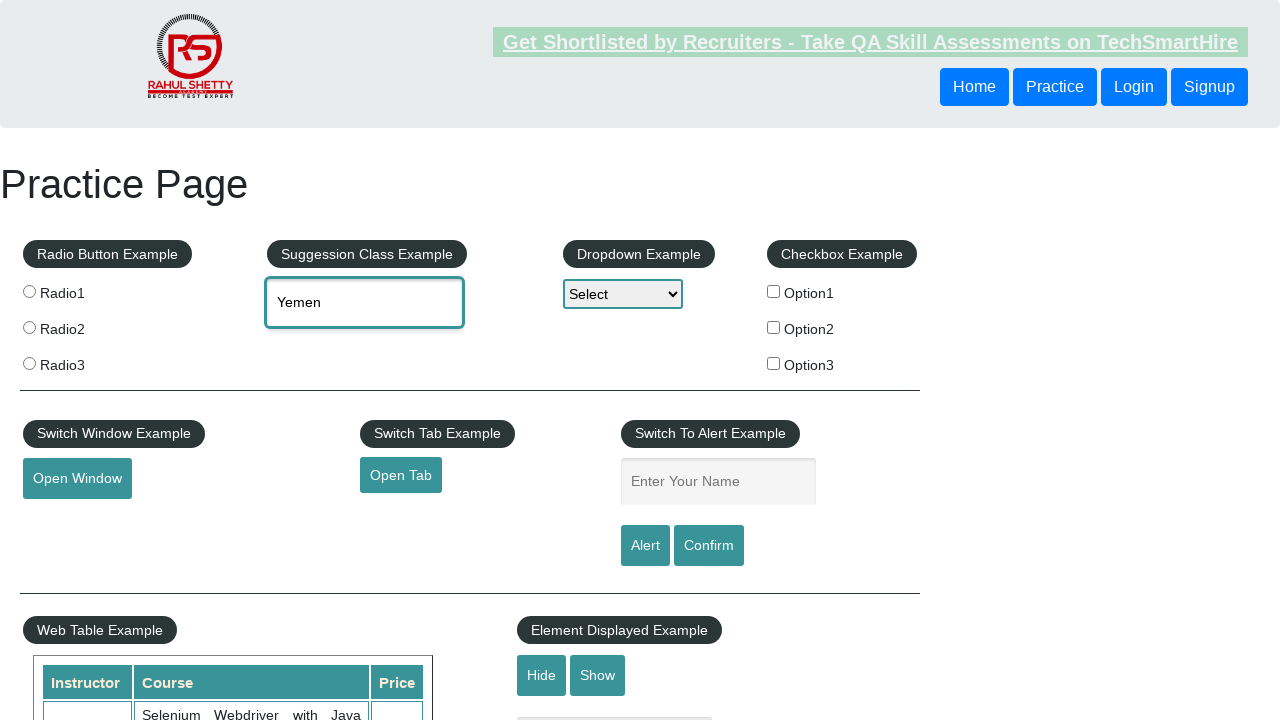

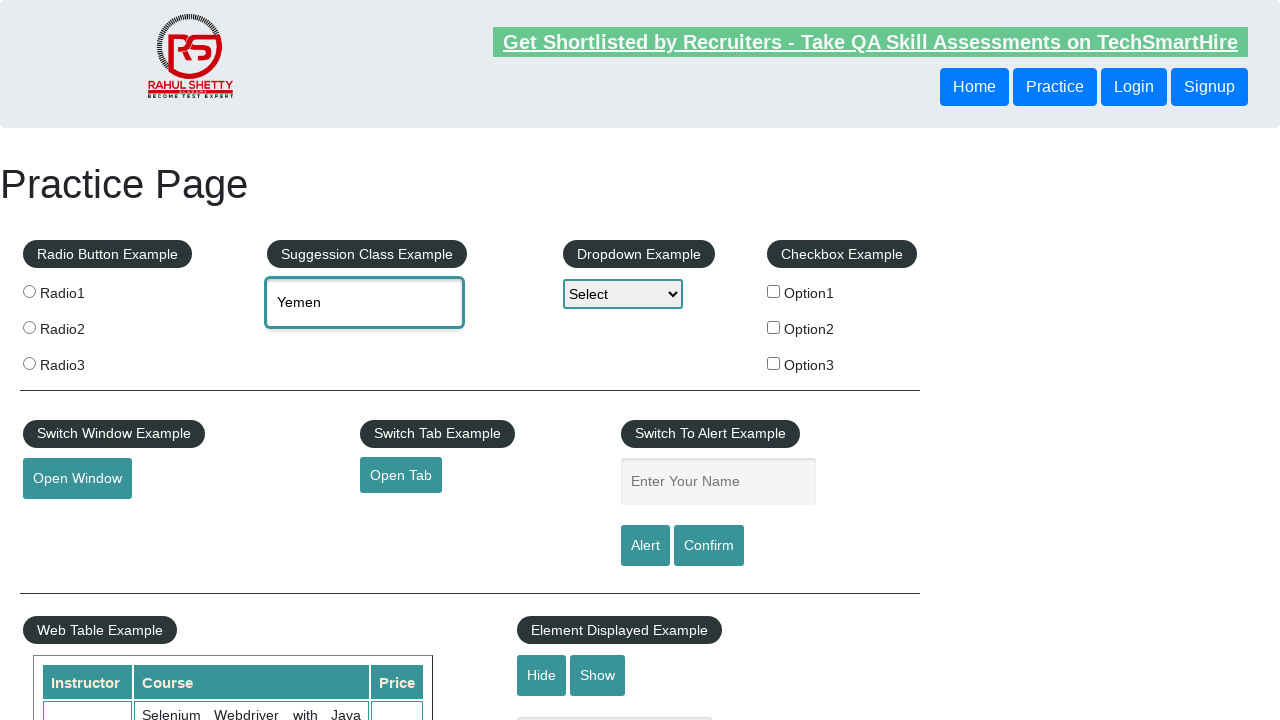